Tests a price comparison table by finding the minimum price, selecting the corresponding radio button, and verifying the result

Starting URL: https://vins-udemy.s3.amazonaws.com/java/html/java8-stream-table-price.html

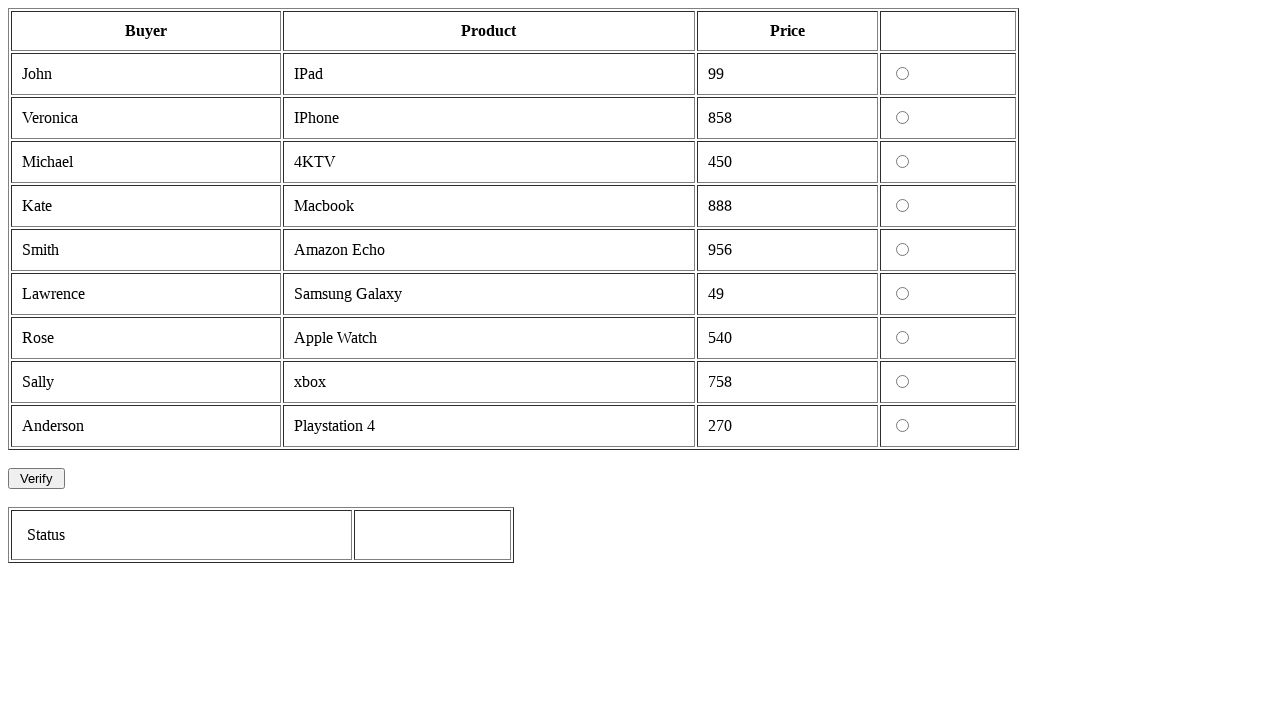

Retrieved all price values from the table
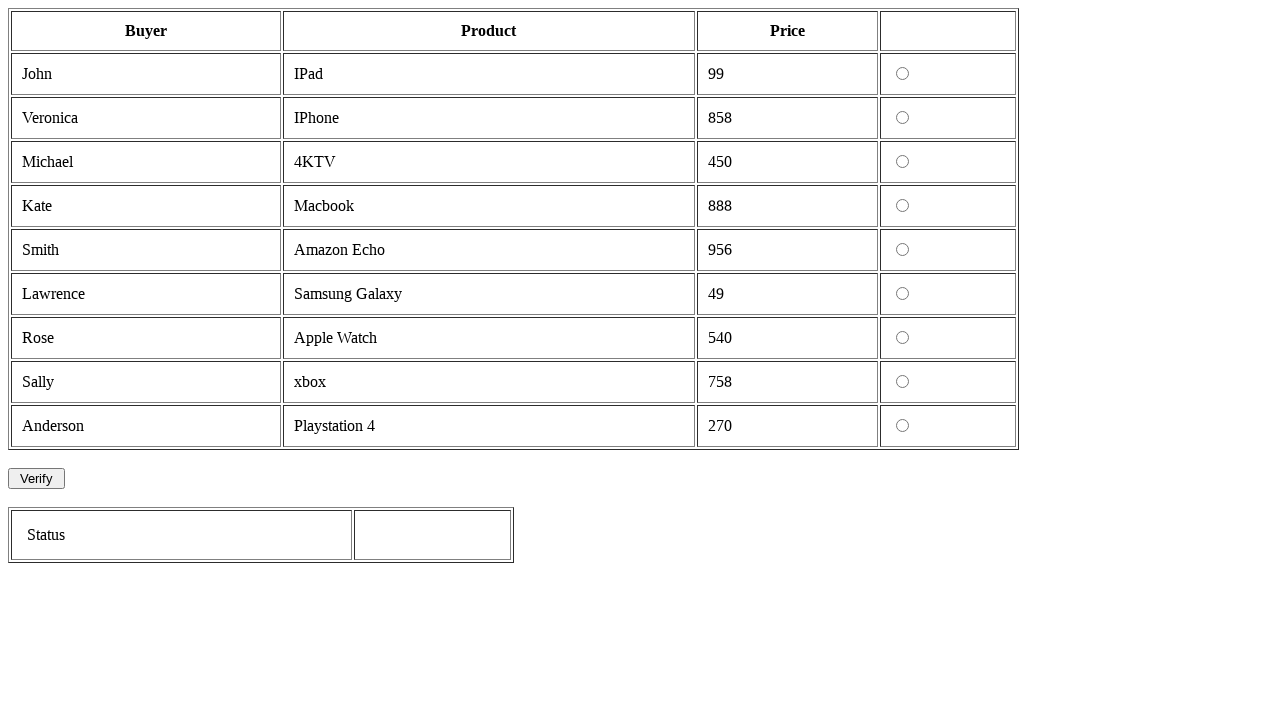

Calculated minimum price: 49
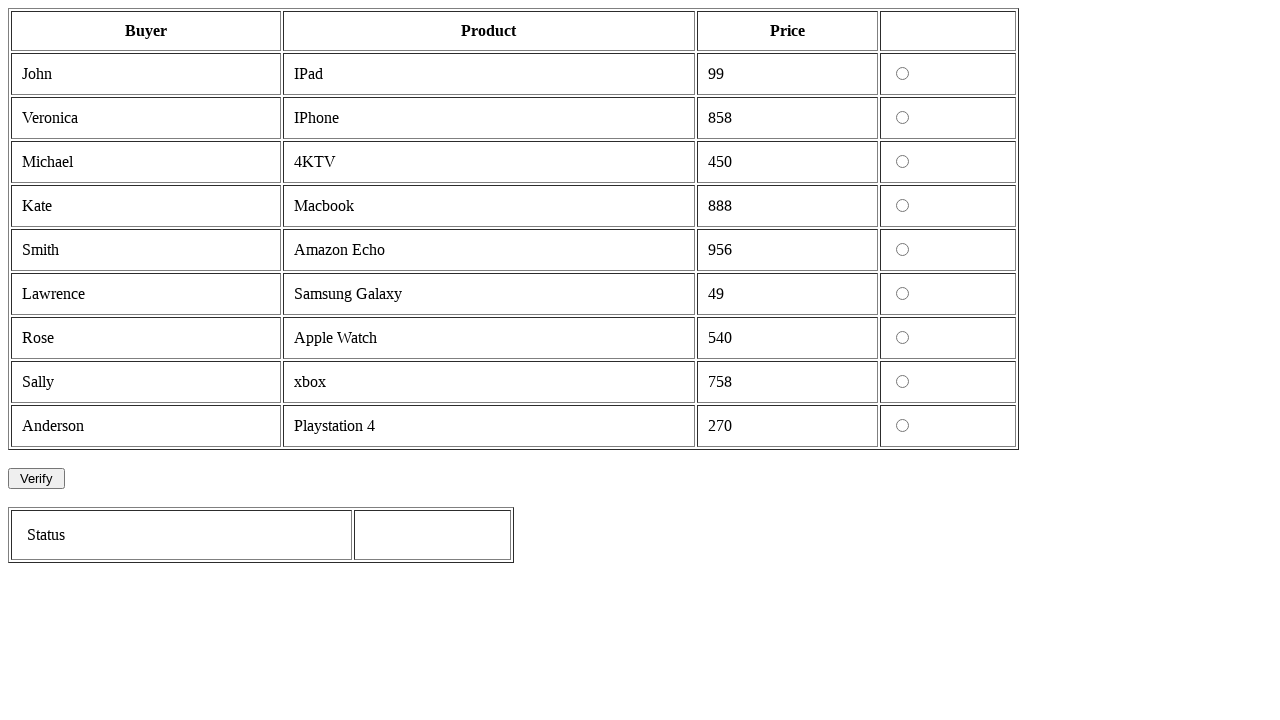

Retrieved all rows from the price comparison table
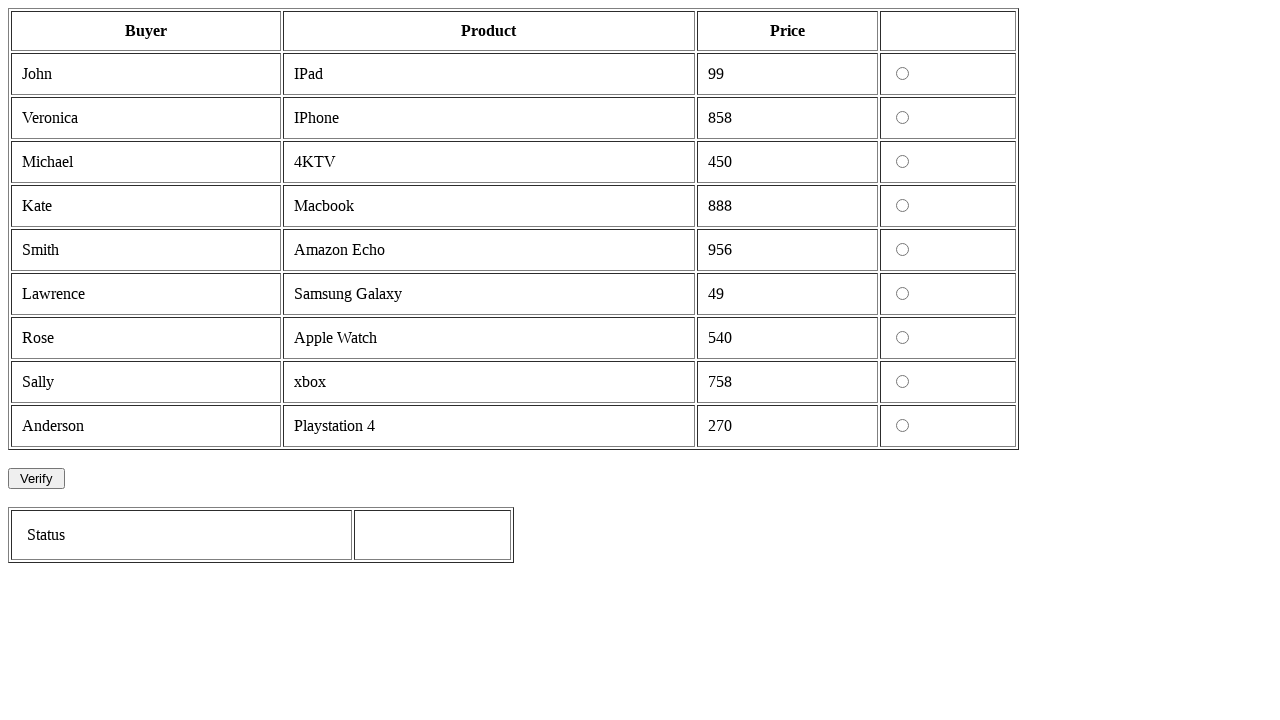

Selected radio button for product with minimum price 49 at (902, 294) on table#prods tr >> nth=6 >> td >> nth=3 >> input.radio
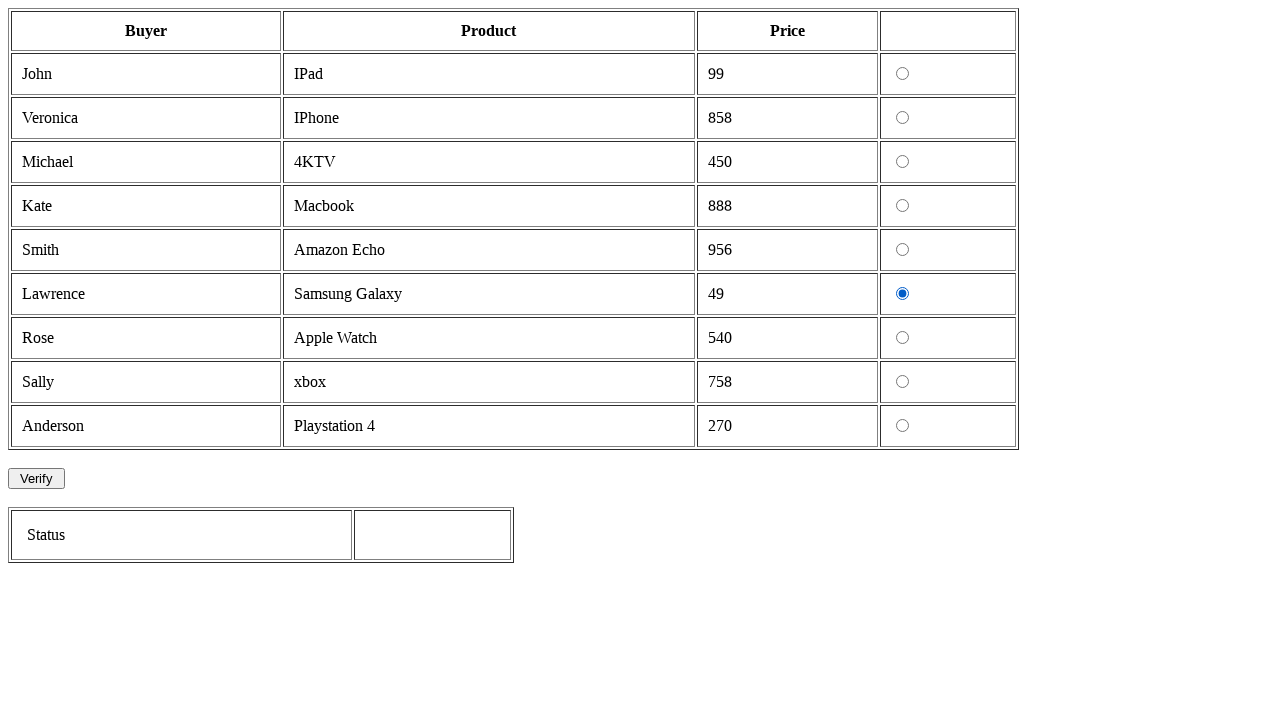

Clicked the verify result button at (36, 478) on #result
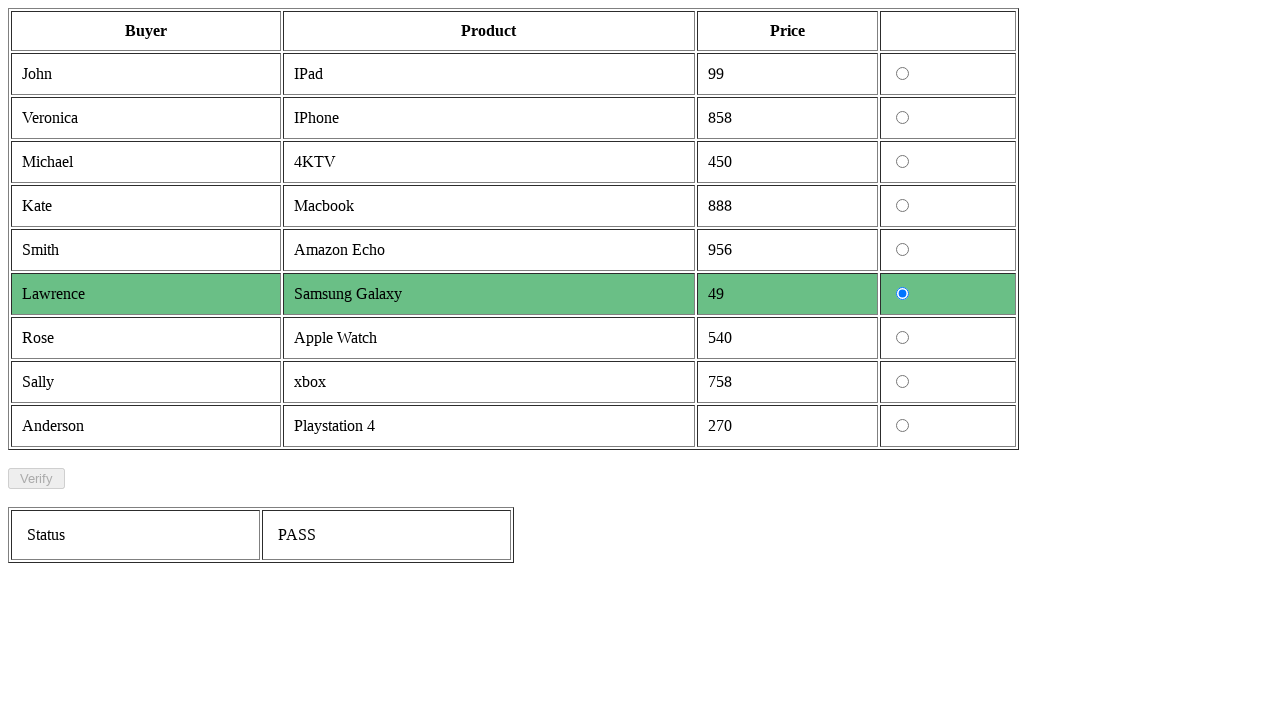

Status element loaded and verification completed
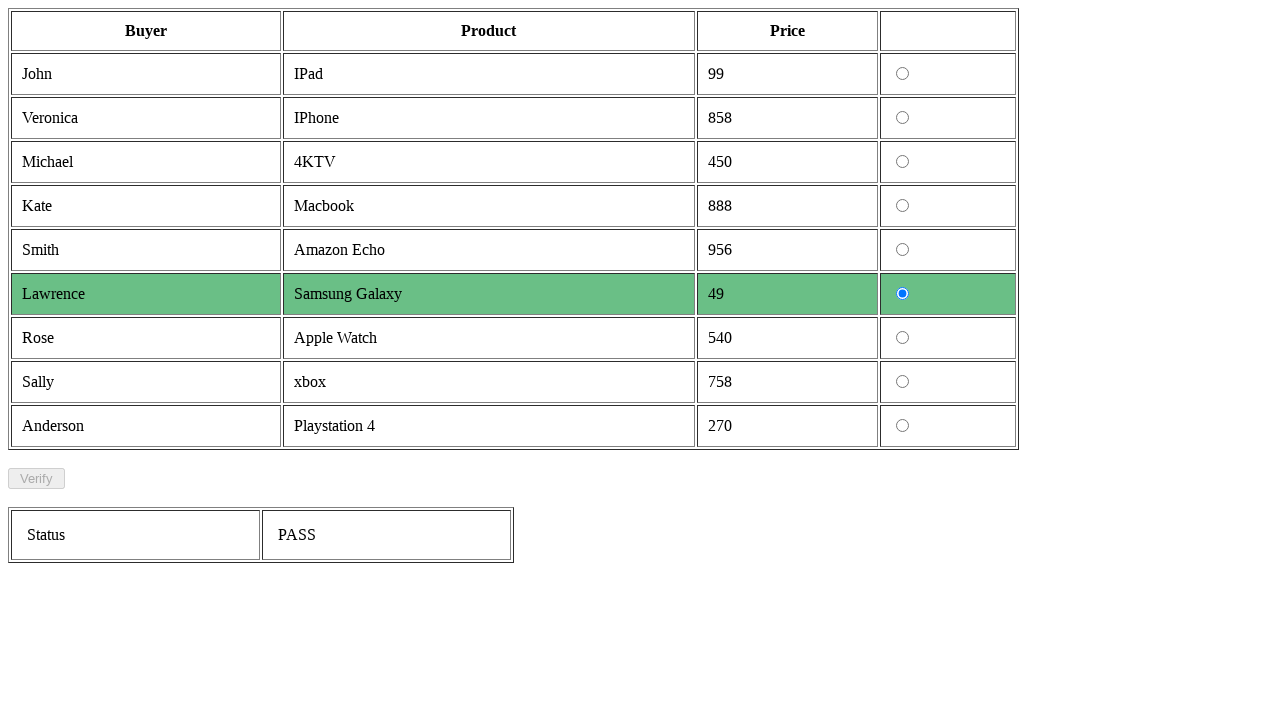

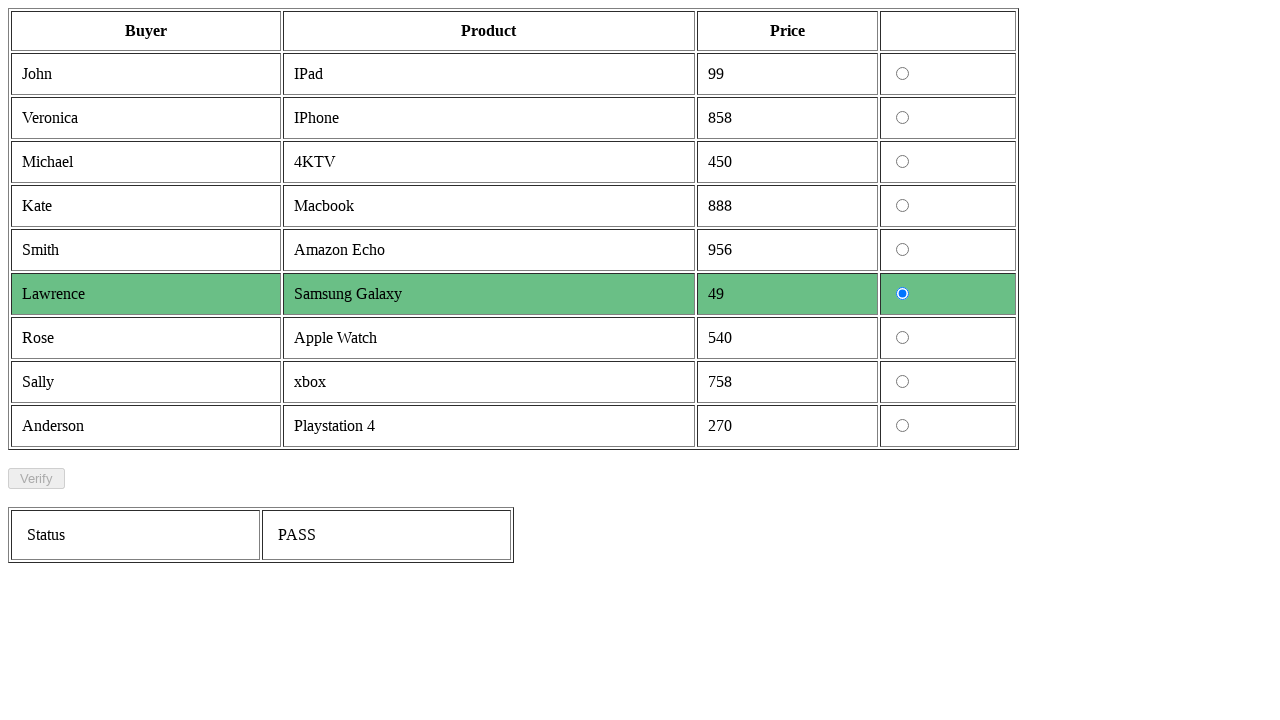